Navigates to Redmine login page and uses keyboard TAB key to navigate

Starting URL: https://www.redmine.org

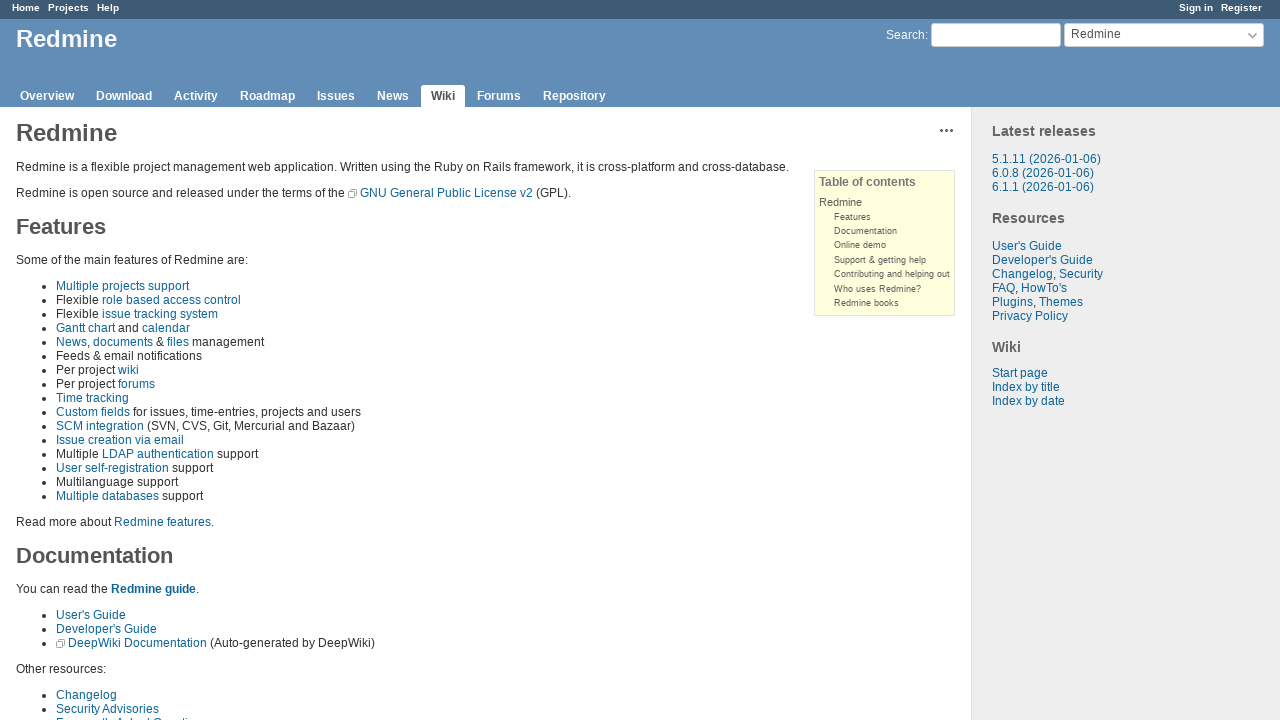

Clicked login link on Redmine homepage at (1196, 8) on .login
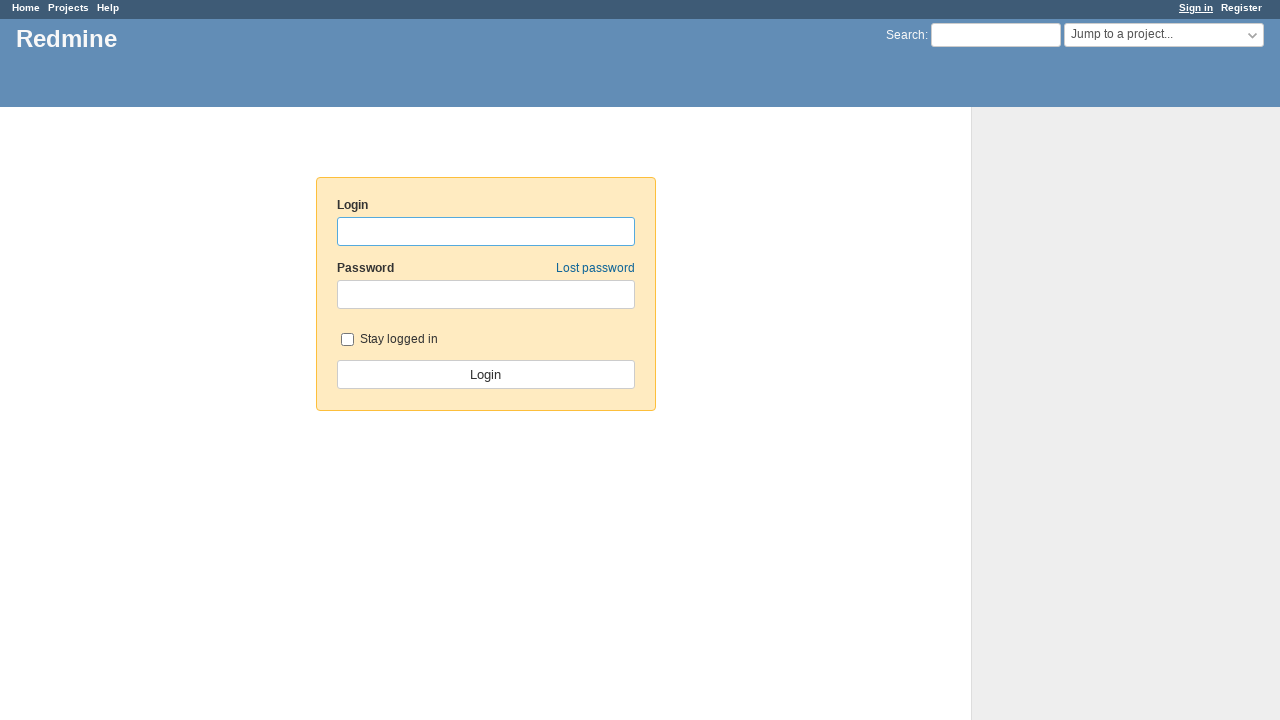

Pressed TAB key to navigate to next form element
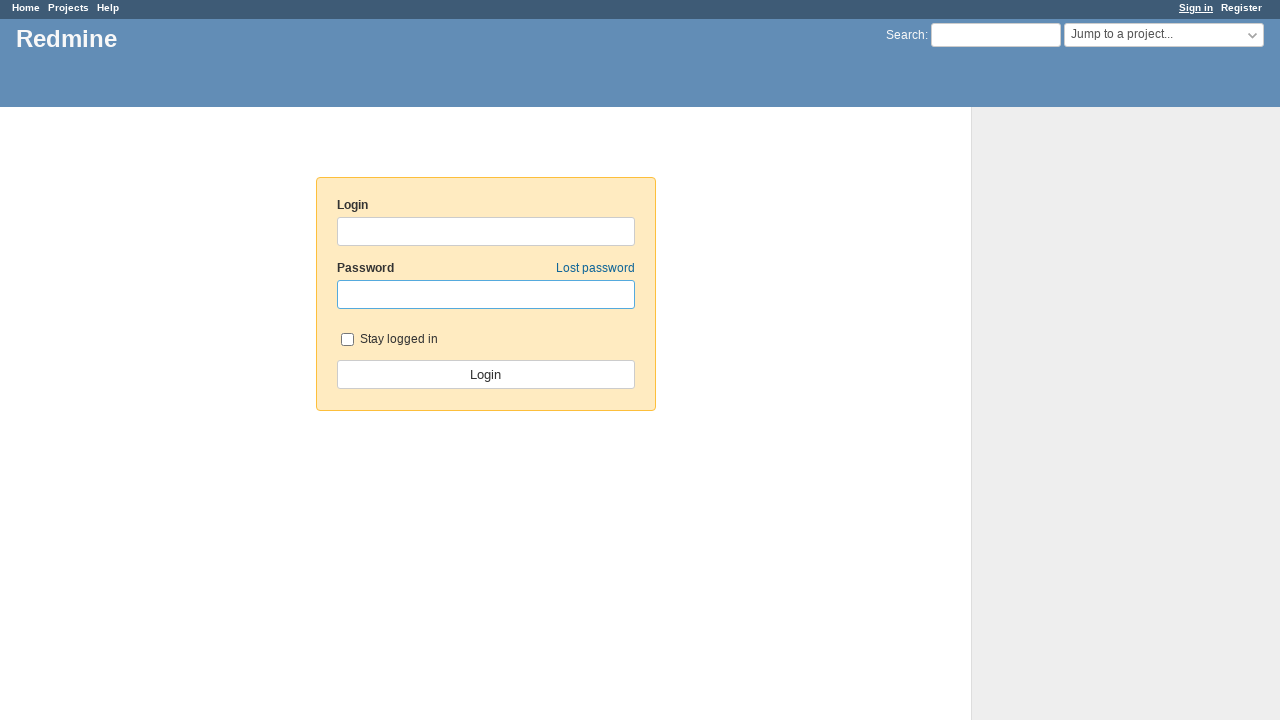

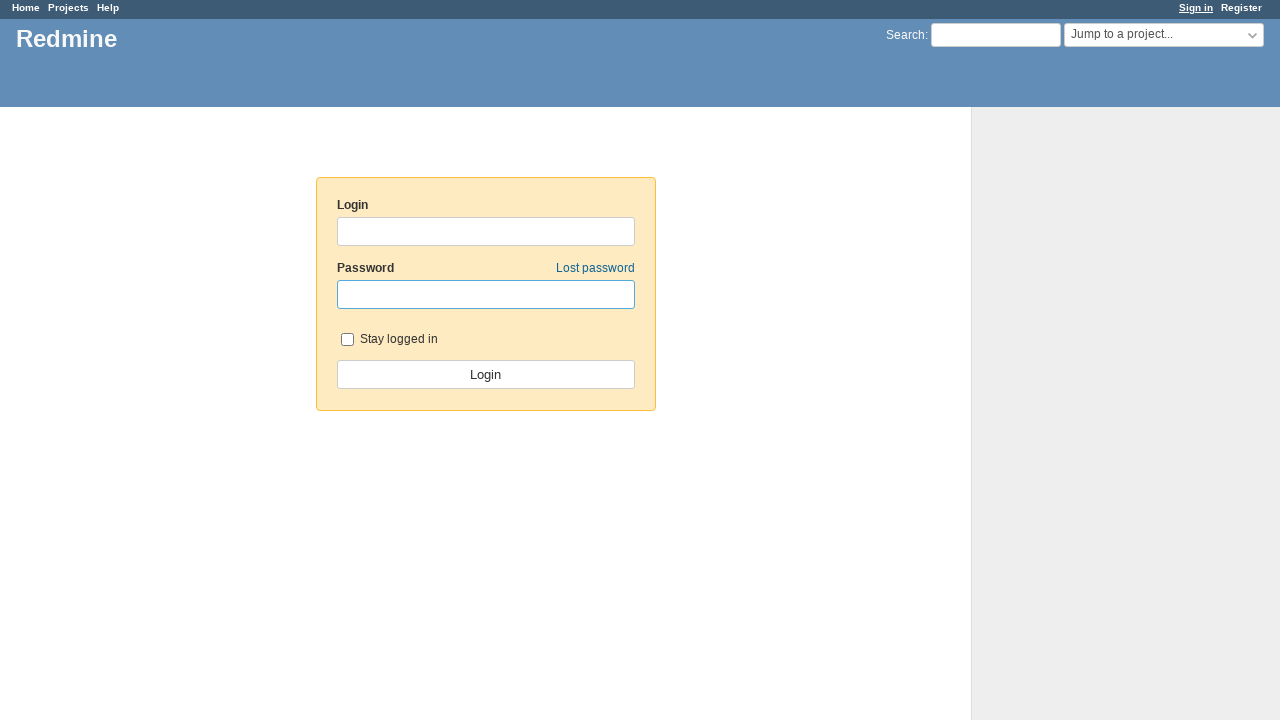